Tests window handling functionality by opening multiple popup windows through social media links, iterating through them to print their titles, then switching back to the main window

Starting URL: https://syntaxprojects.com/window-popup-modal-demo.php

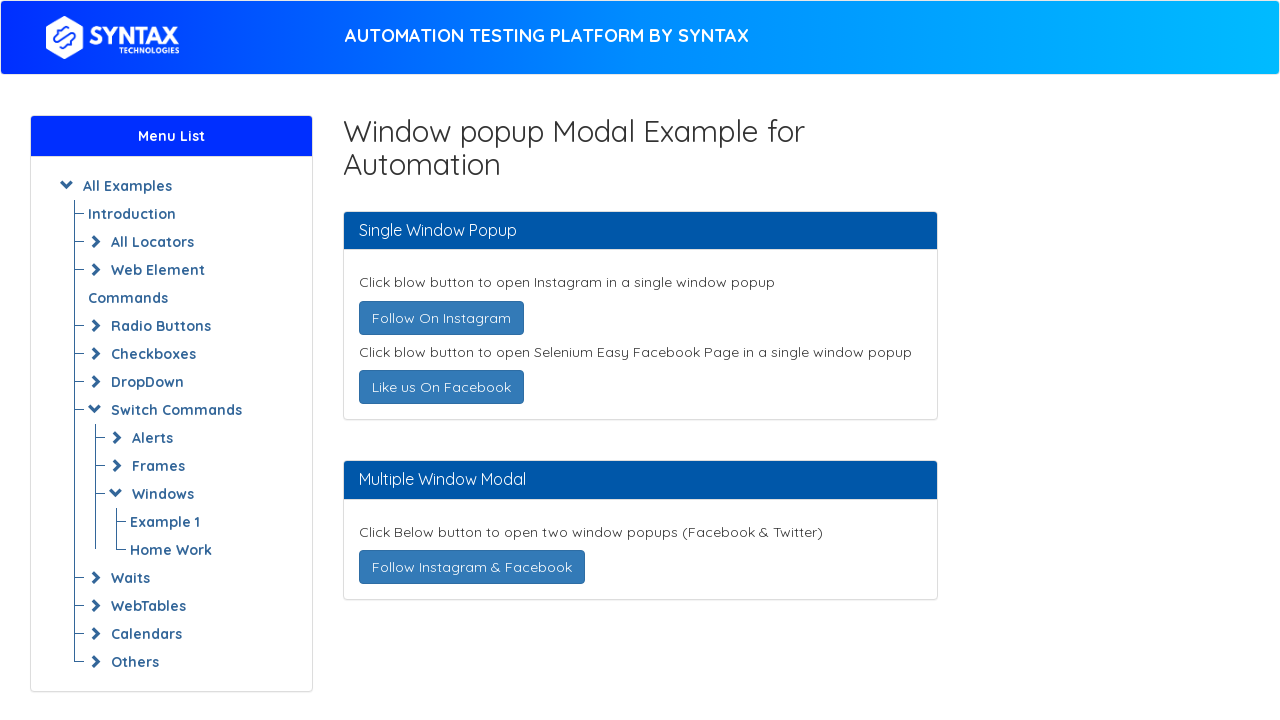

Navigated to window popup modal demo page
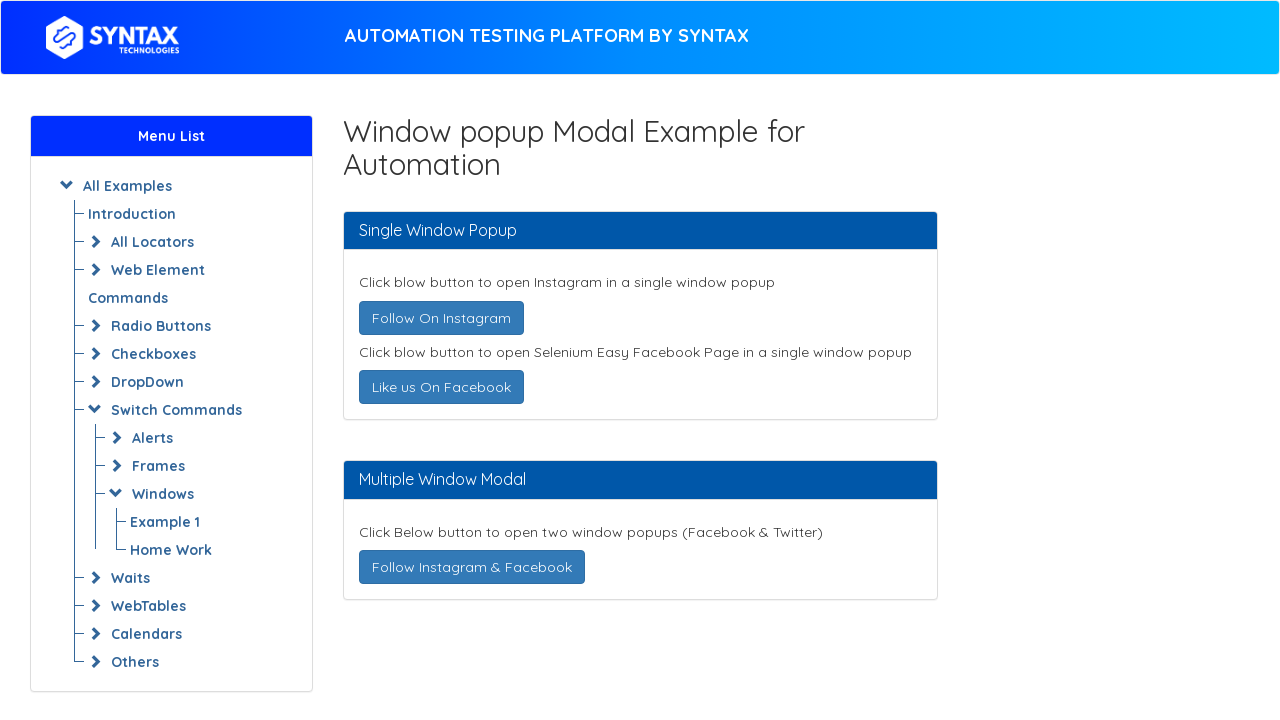

Clicked 'Follow On Instagram' link at (441, 318) on text='Follow On Instagram'
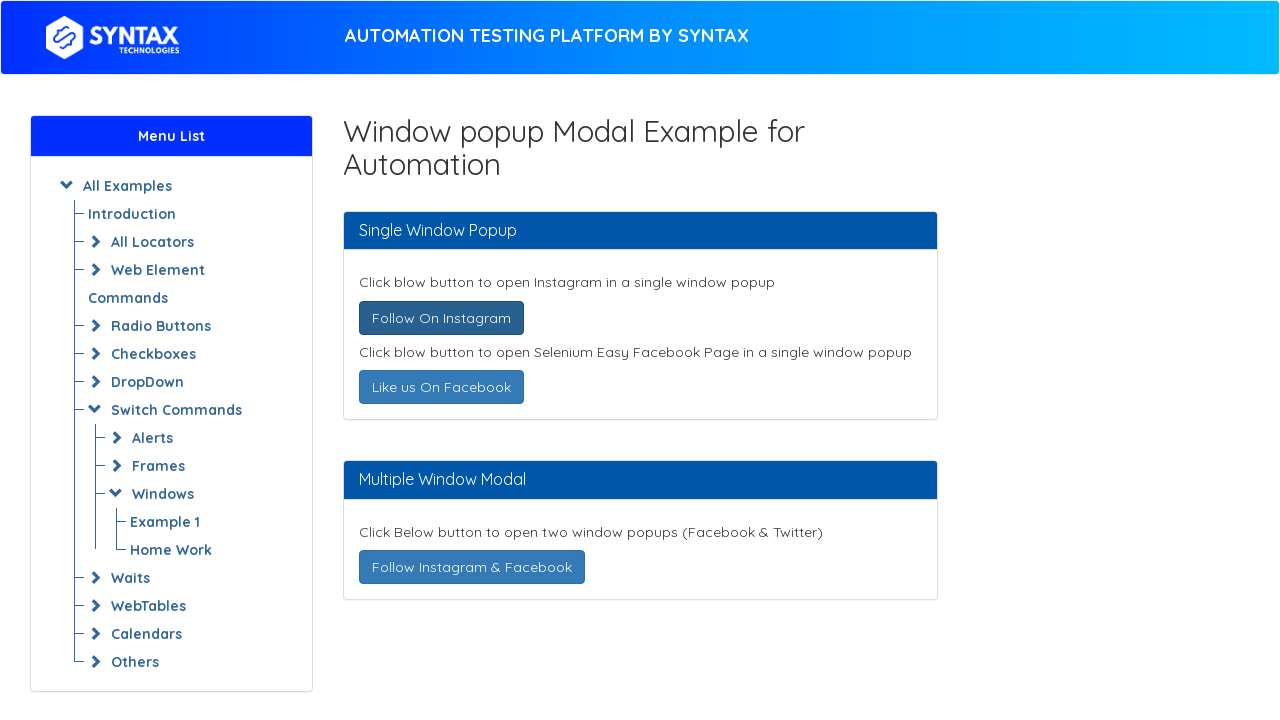

Clicked 'Like us On Facebook' link at (441, 387) on text='Like us On Facebook'
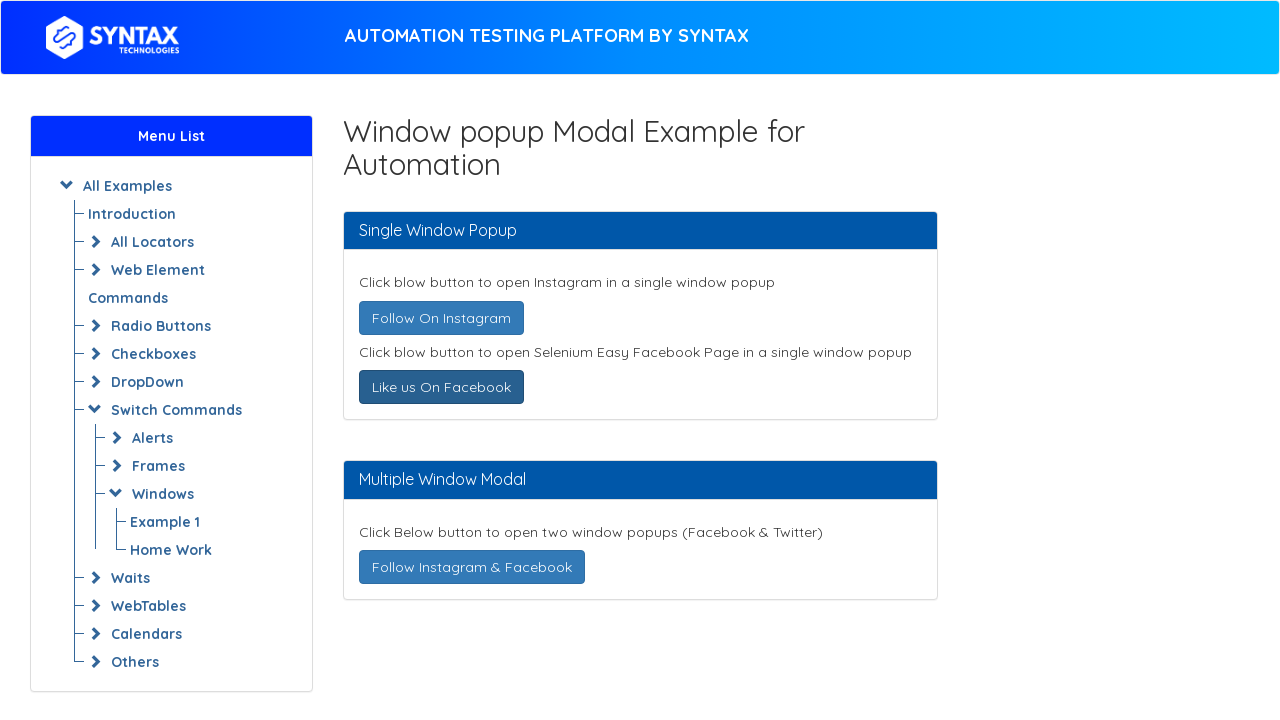

Clicked 'Follow Instagram & Facebook' link at (472, 567) on text='Follow Instagram & Facebook'
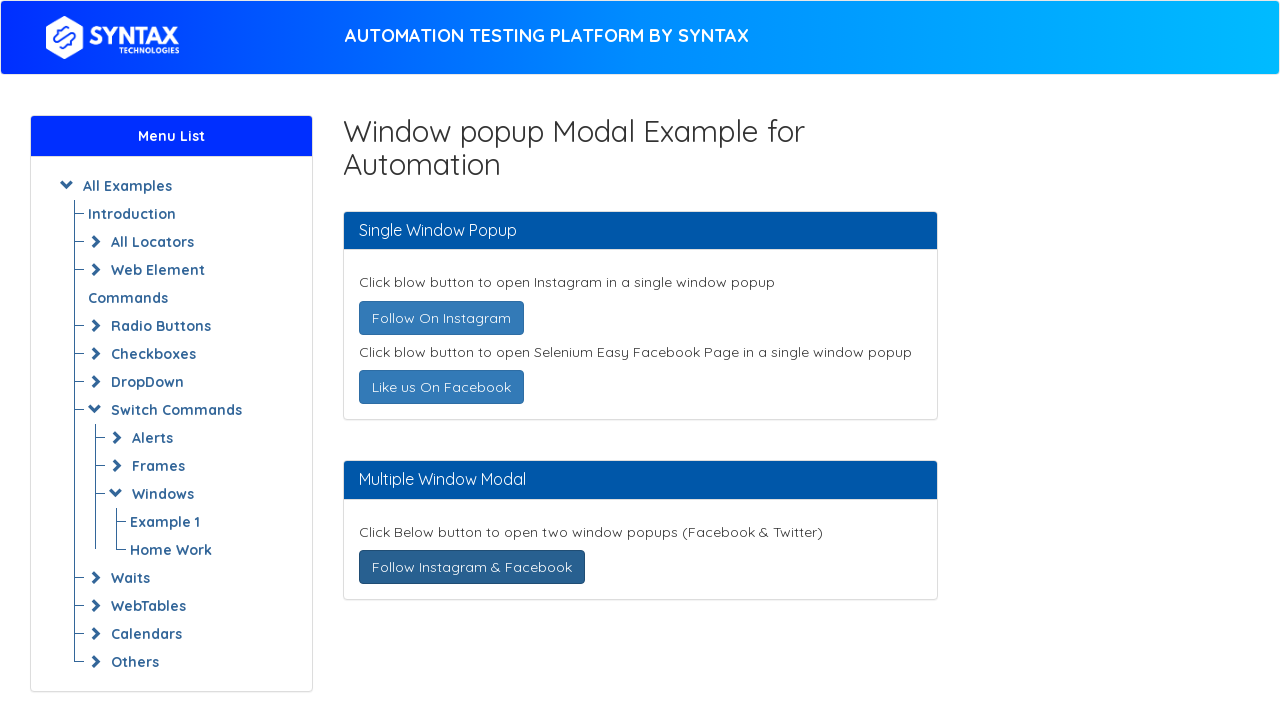

Retrieved all open windows - total count: 4
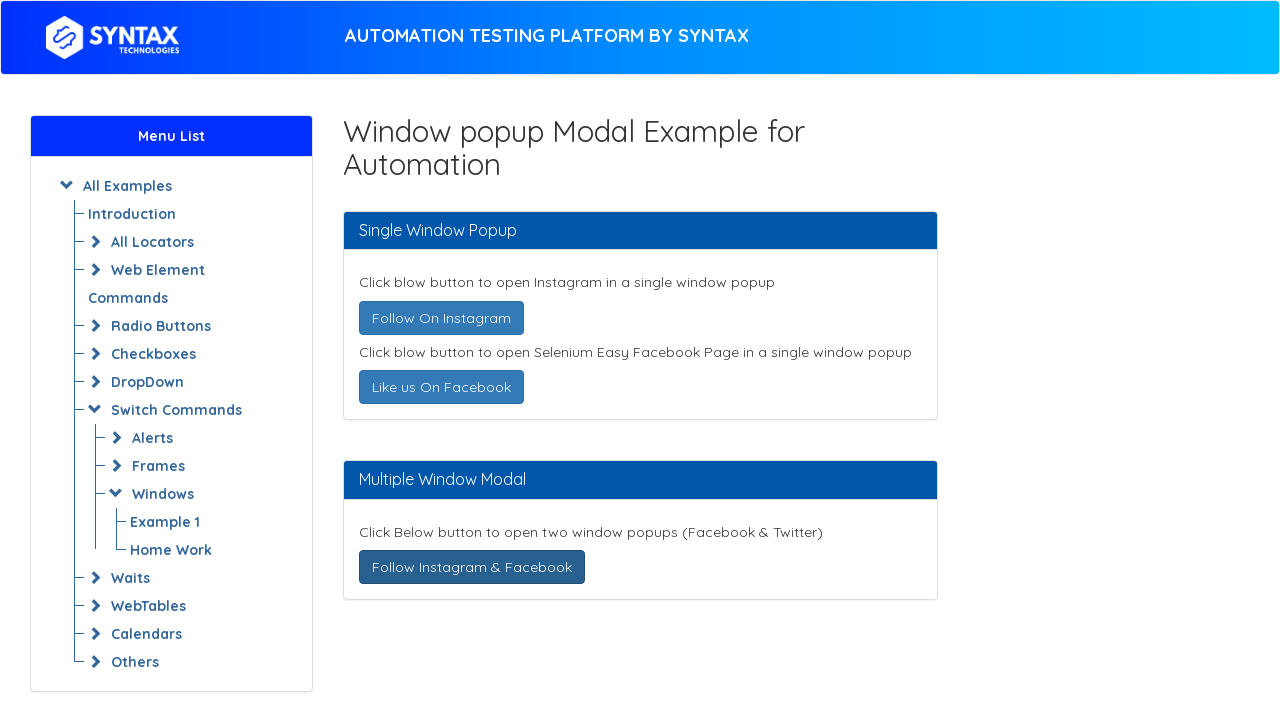

Switched focus to popup window
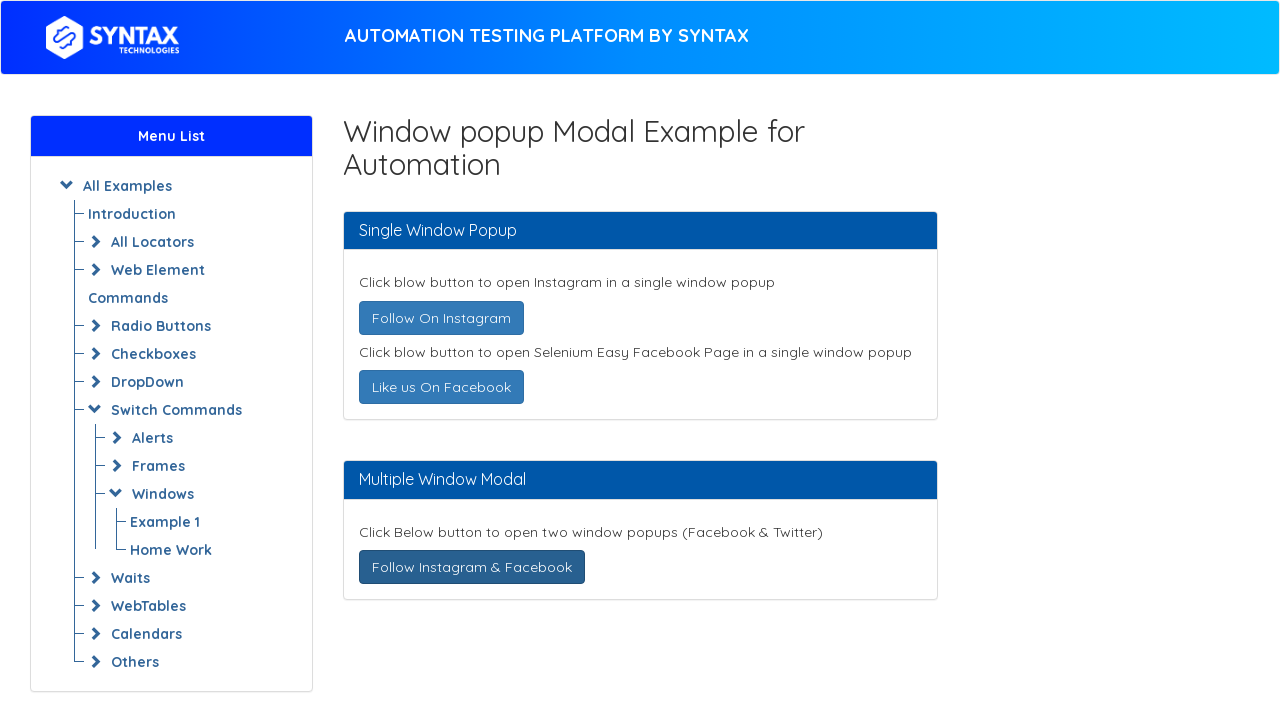

Retrieved popup window title: 
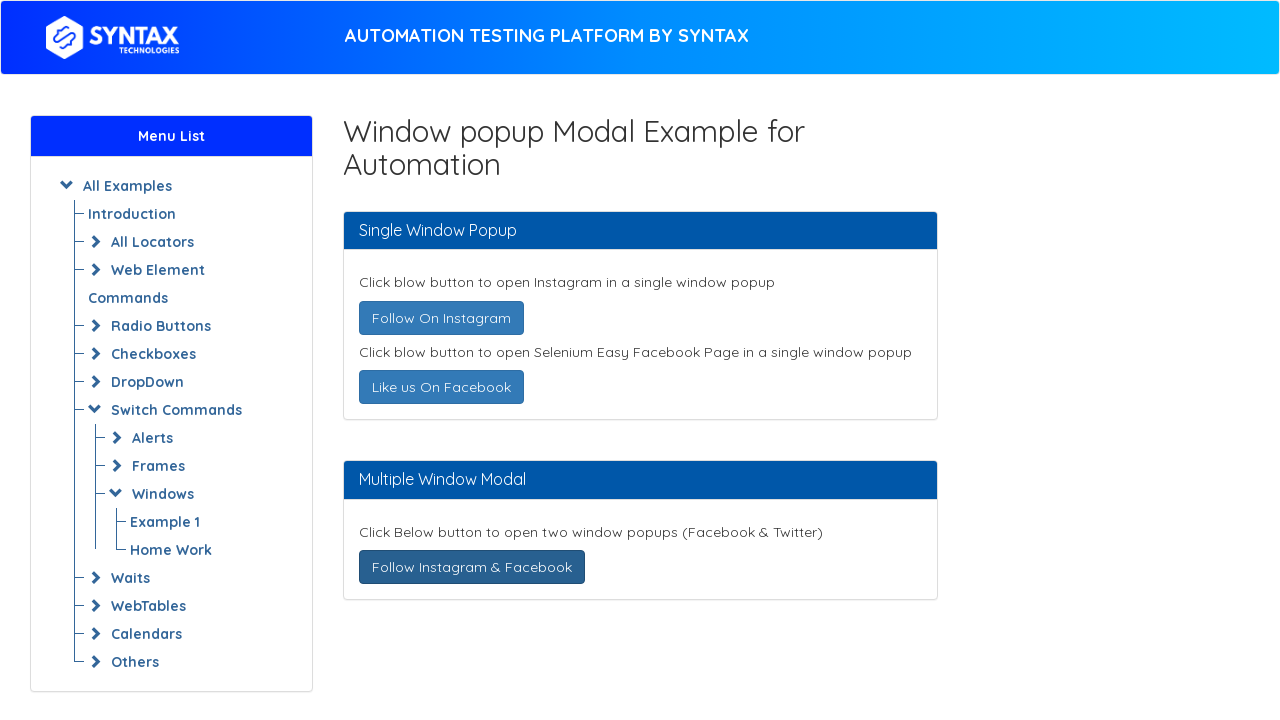

Switched focus to popup window
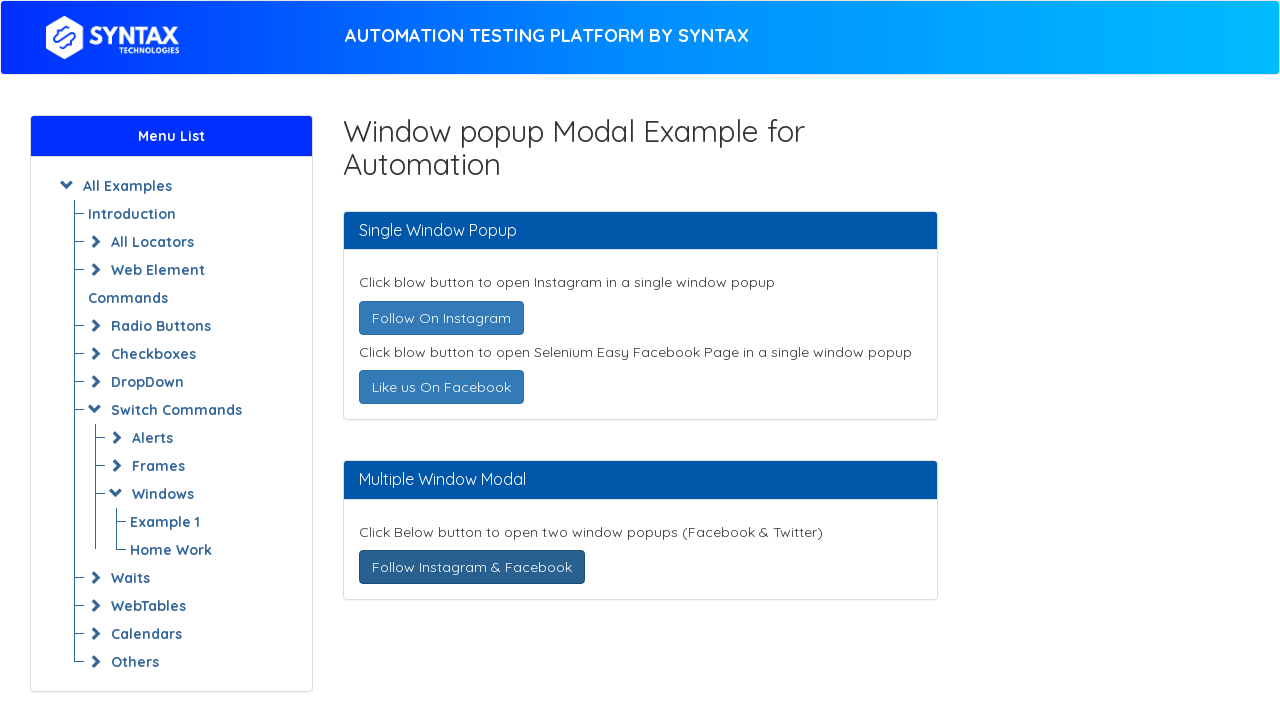

Retrieved popup window title: 
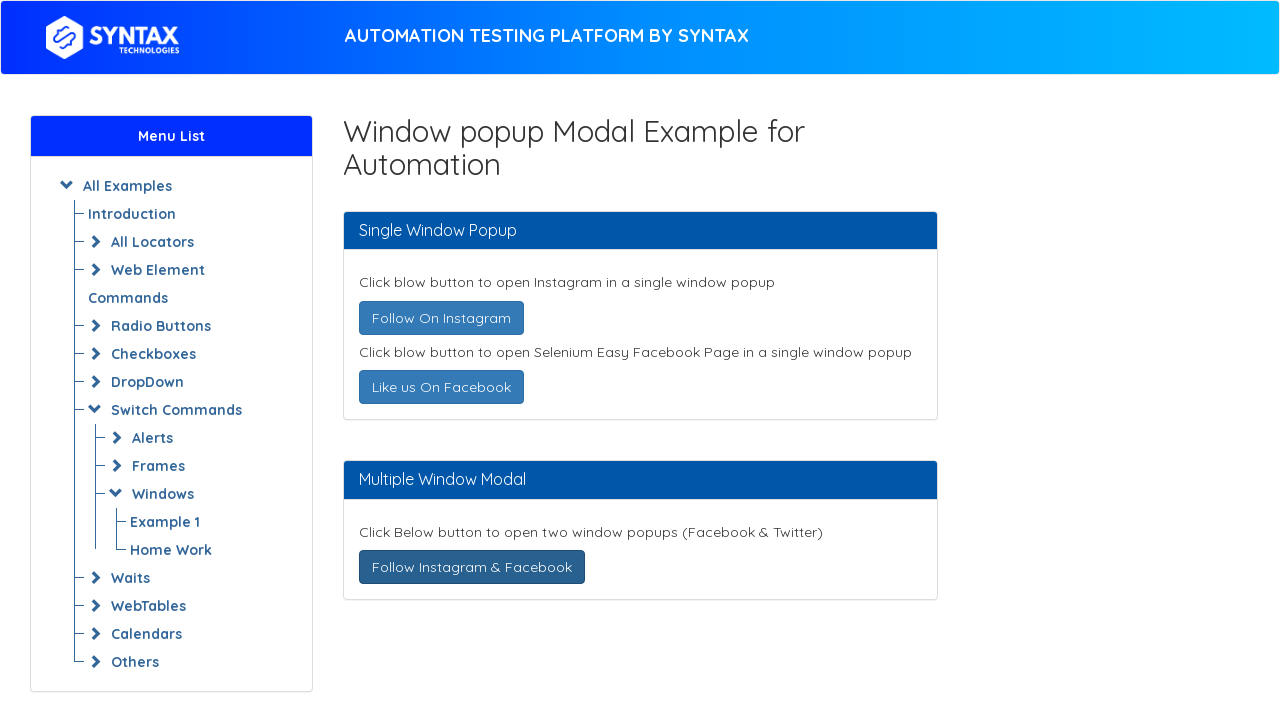

Switched focus to popup window
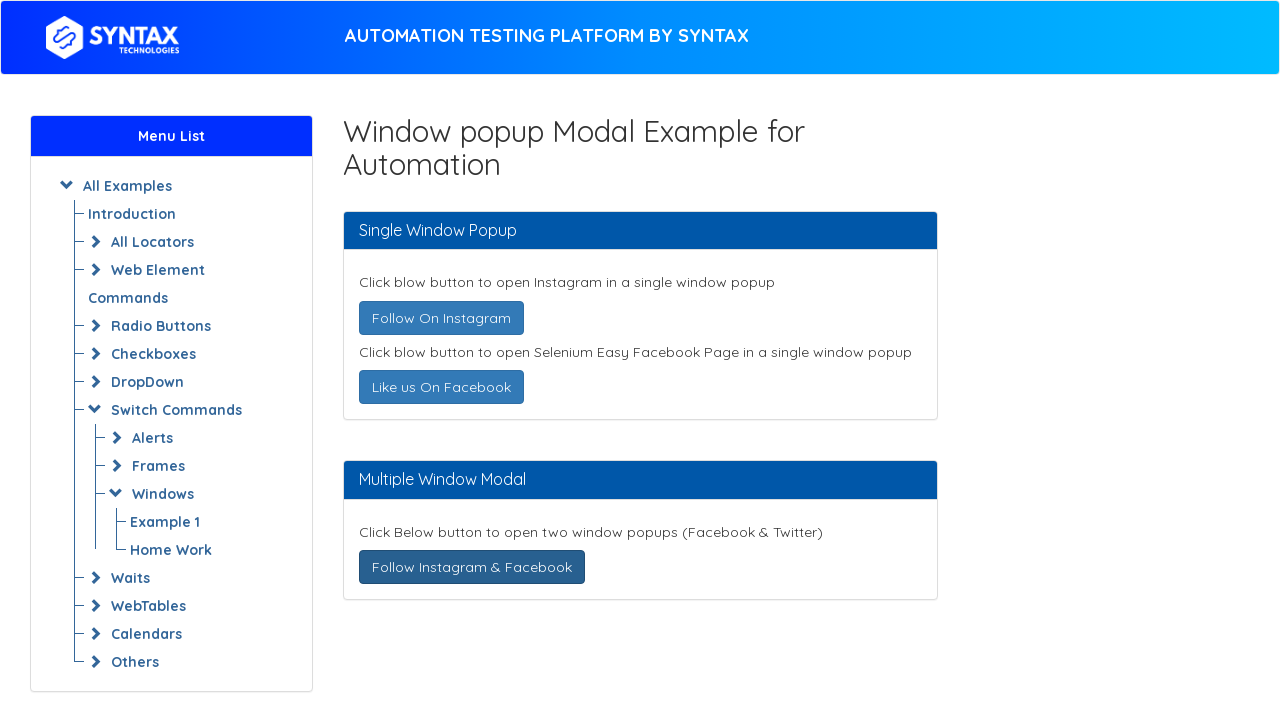

Retrieved popup window title: 
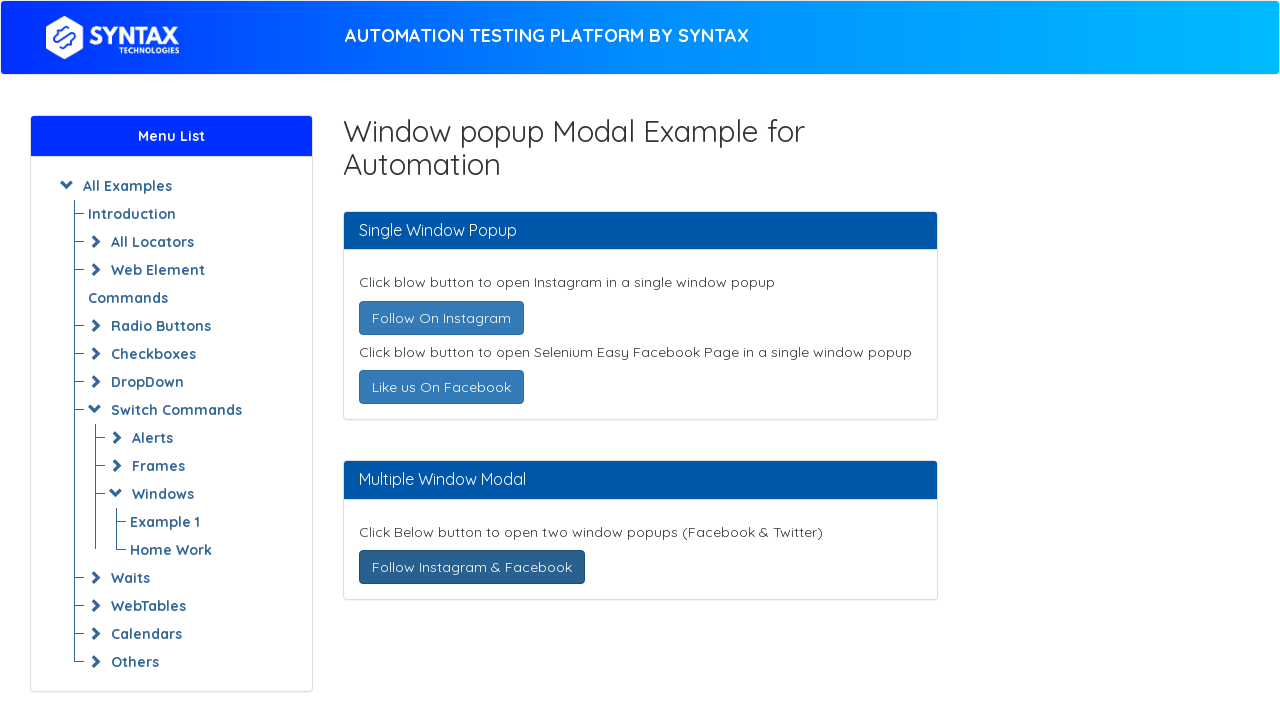

Switched focus back to main window
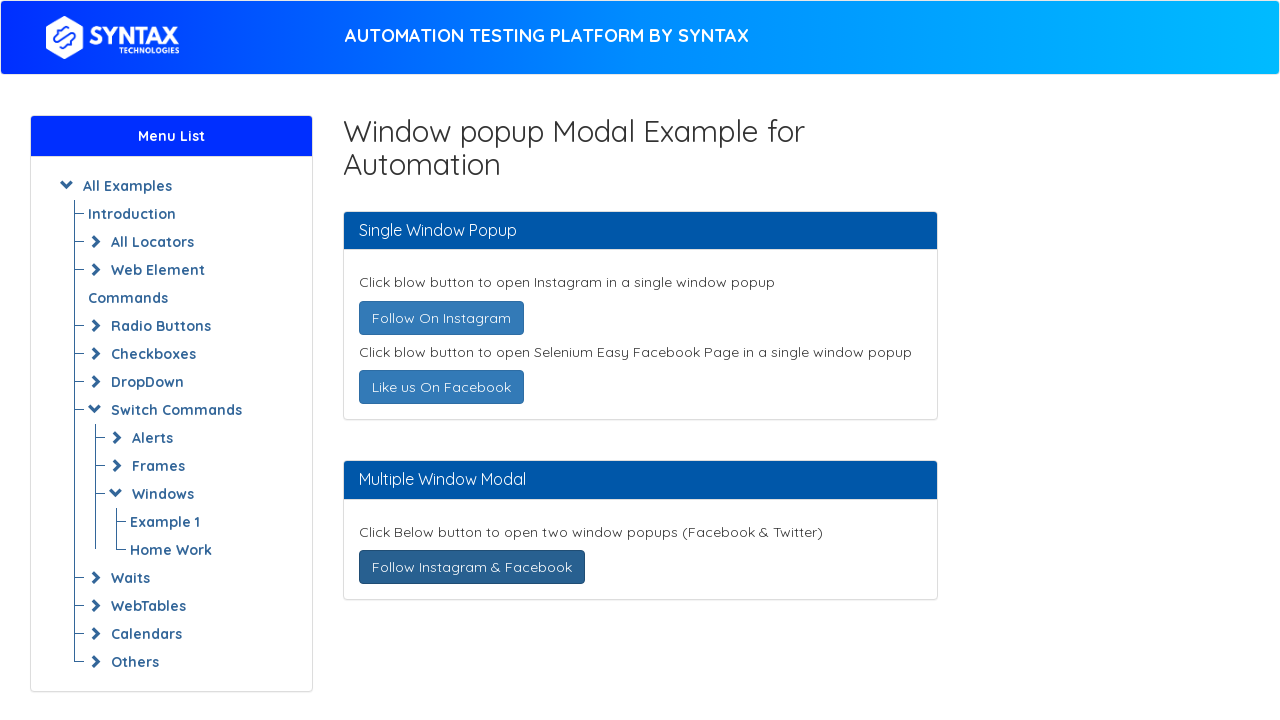

Clicked 'Follow On Instagram' link again on main window at (441, 318) on text='Follow On Instagram'
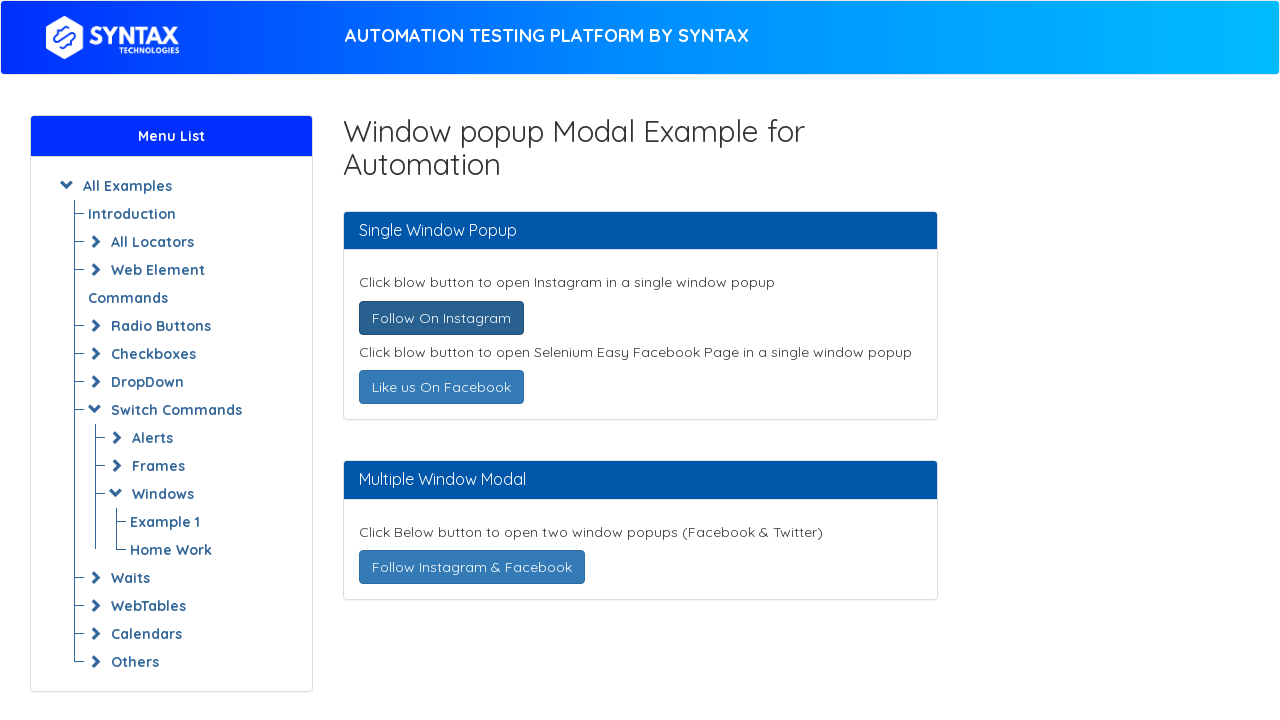

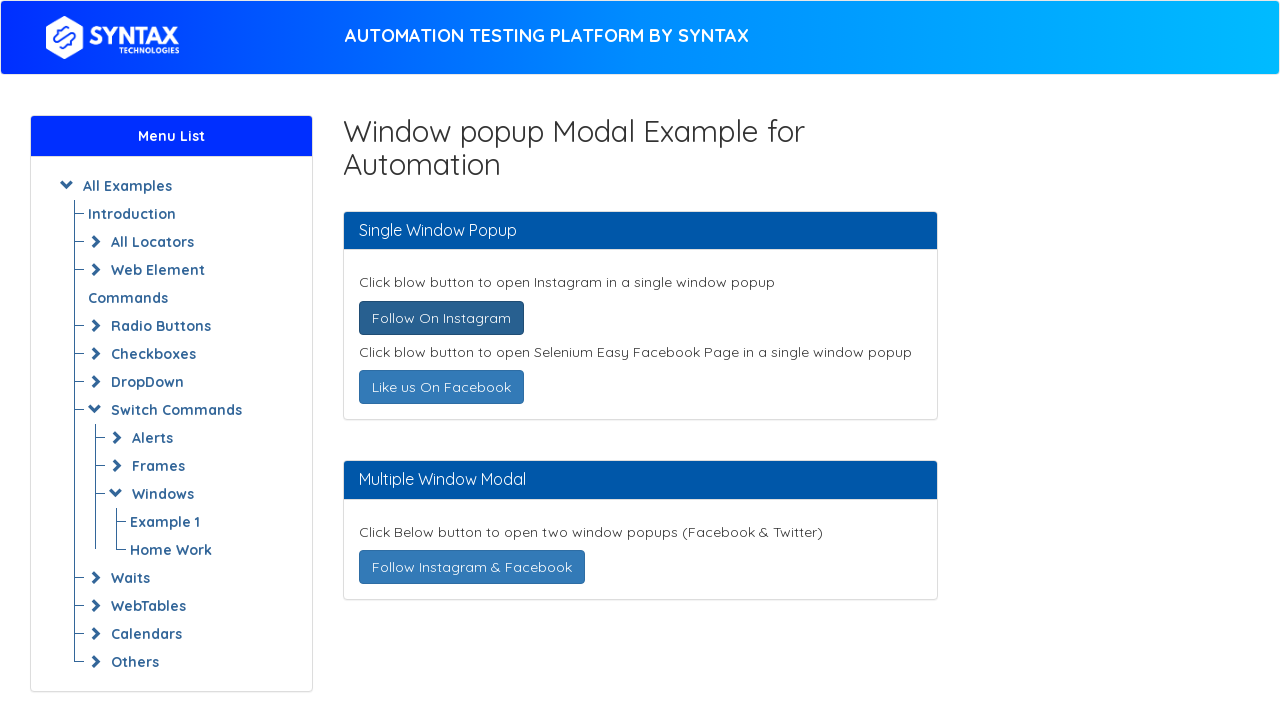